Tests dynamic control functionality by verifying an input box is initially disabled, clicking the enable button, waiting for the input to become enabled, and then typing text into it.

Starting URL: https://the-internet.herokuapp.com/dynamic_controls

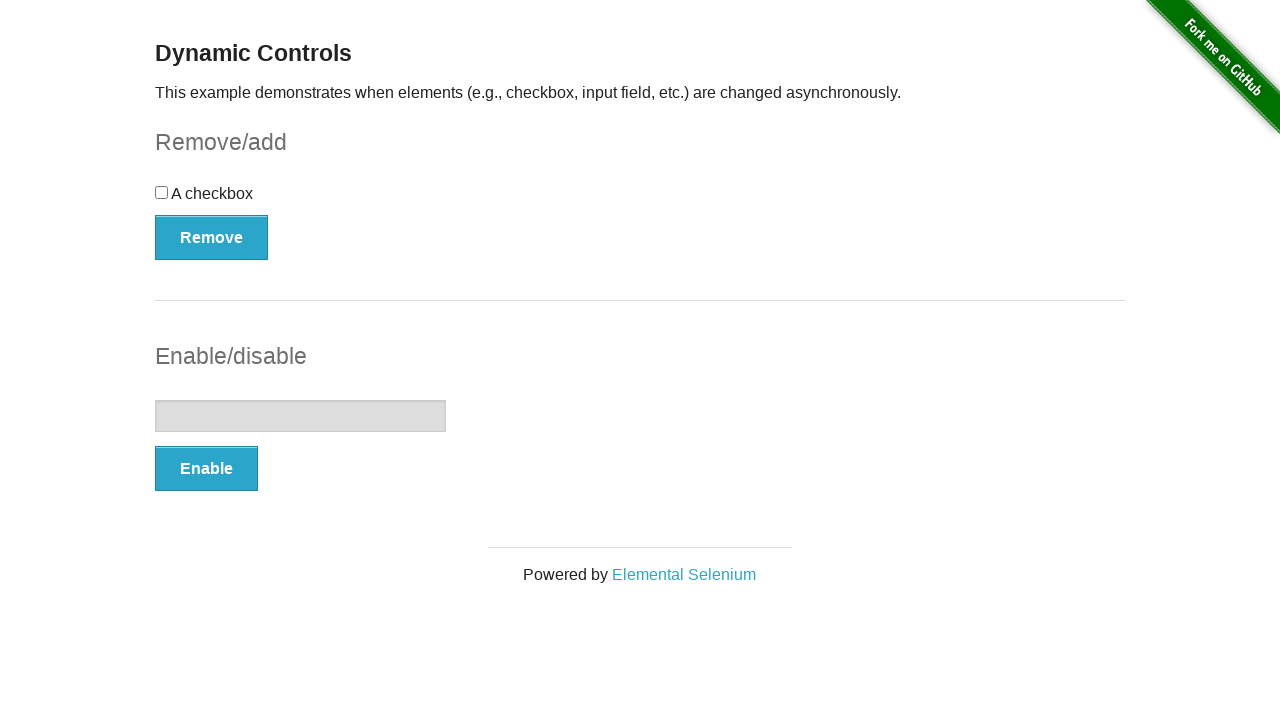

Verified that input box is initially disabled
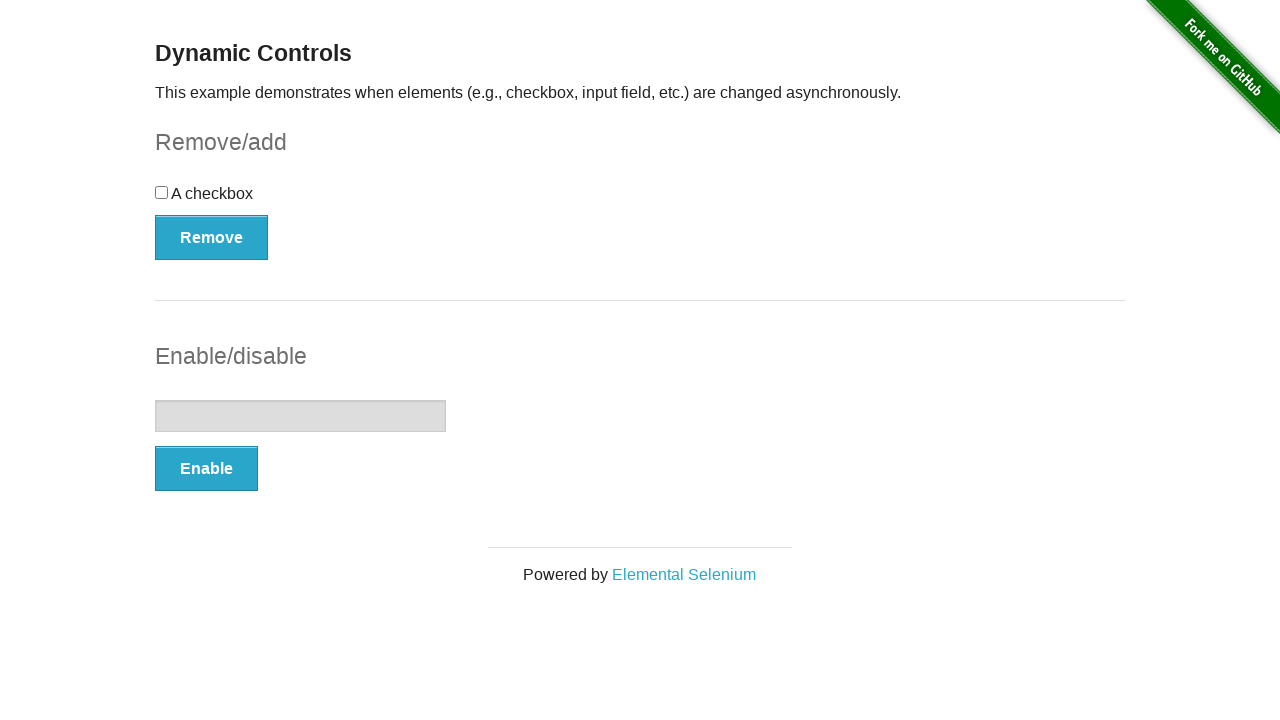

Clicked the enable button at (206, 469) on #input-example > button
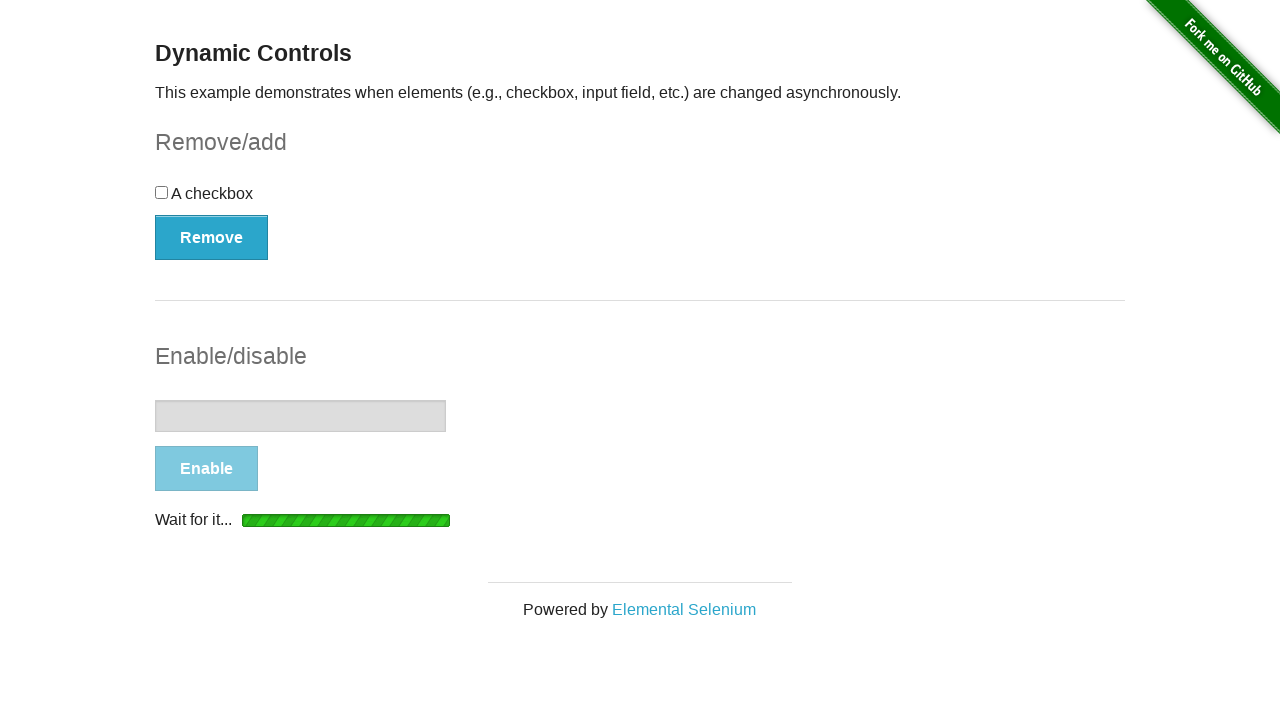

Input box became enabled
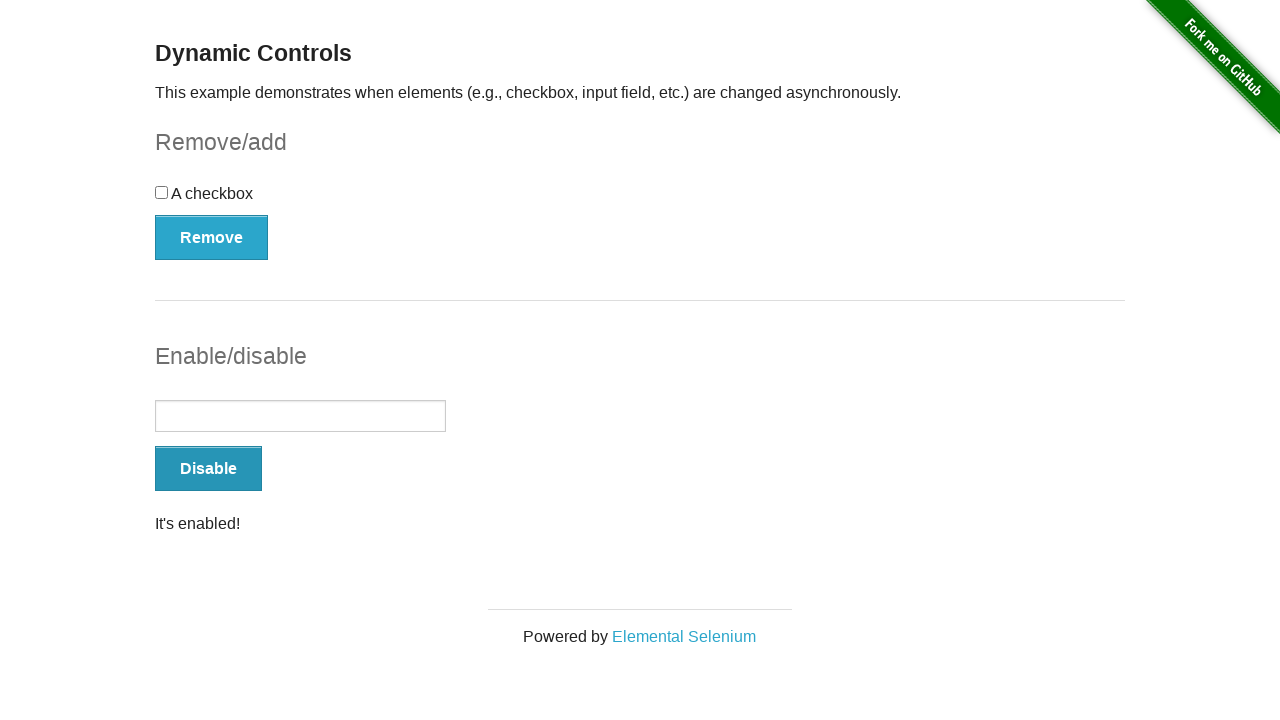

Typed 'Eurotech' into the enabled input box on #input-example > input
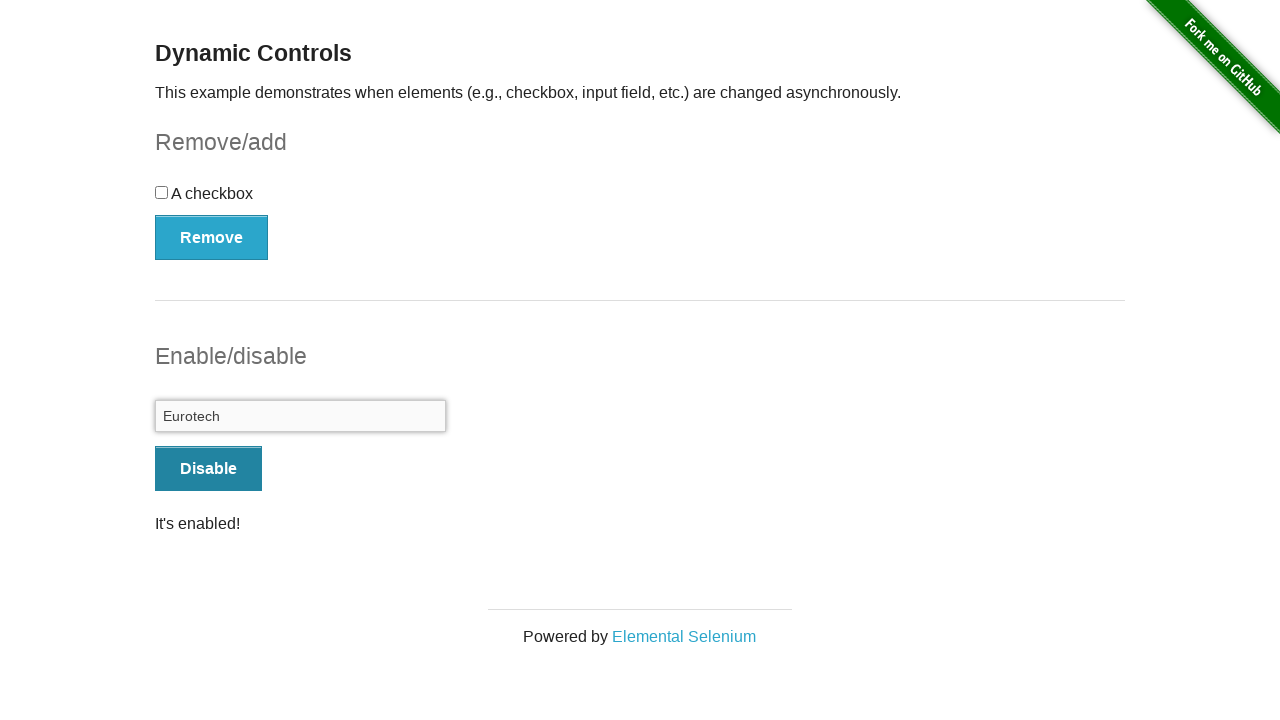

Verified that input box is now enabled
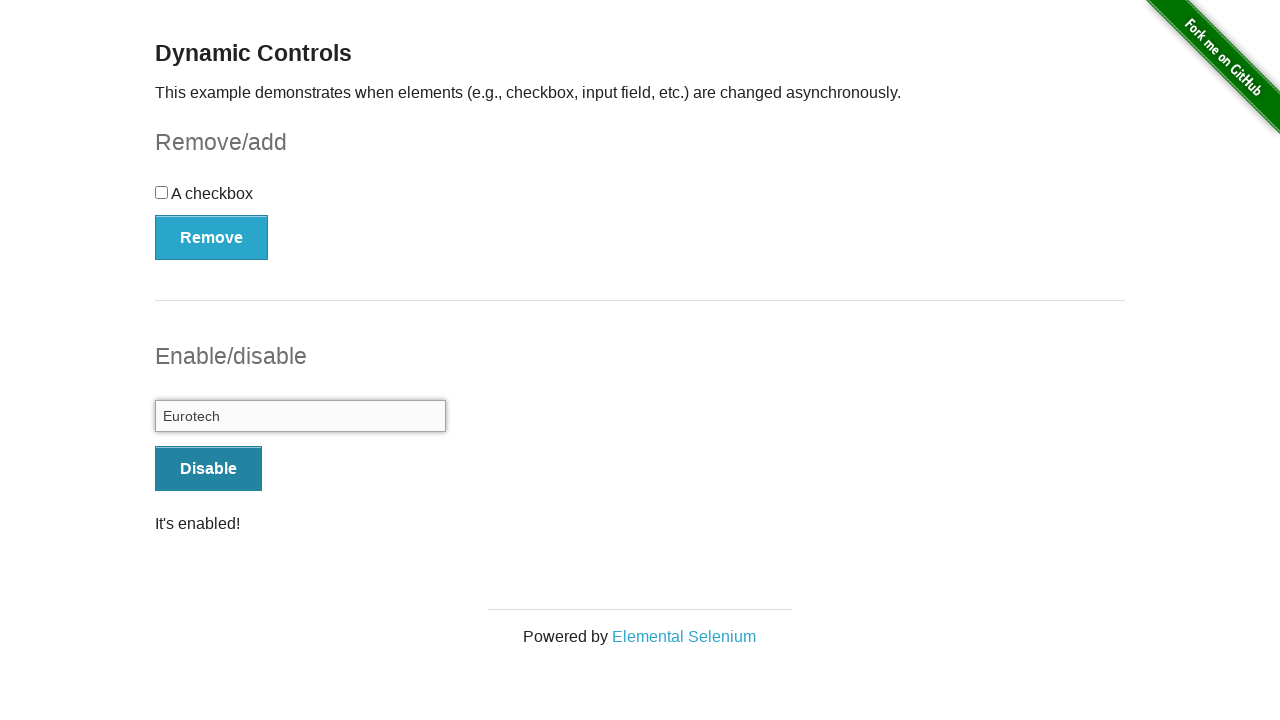

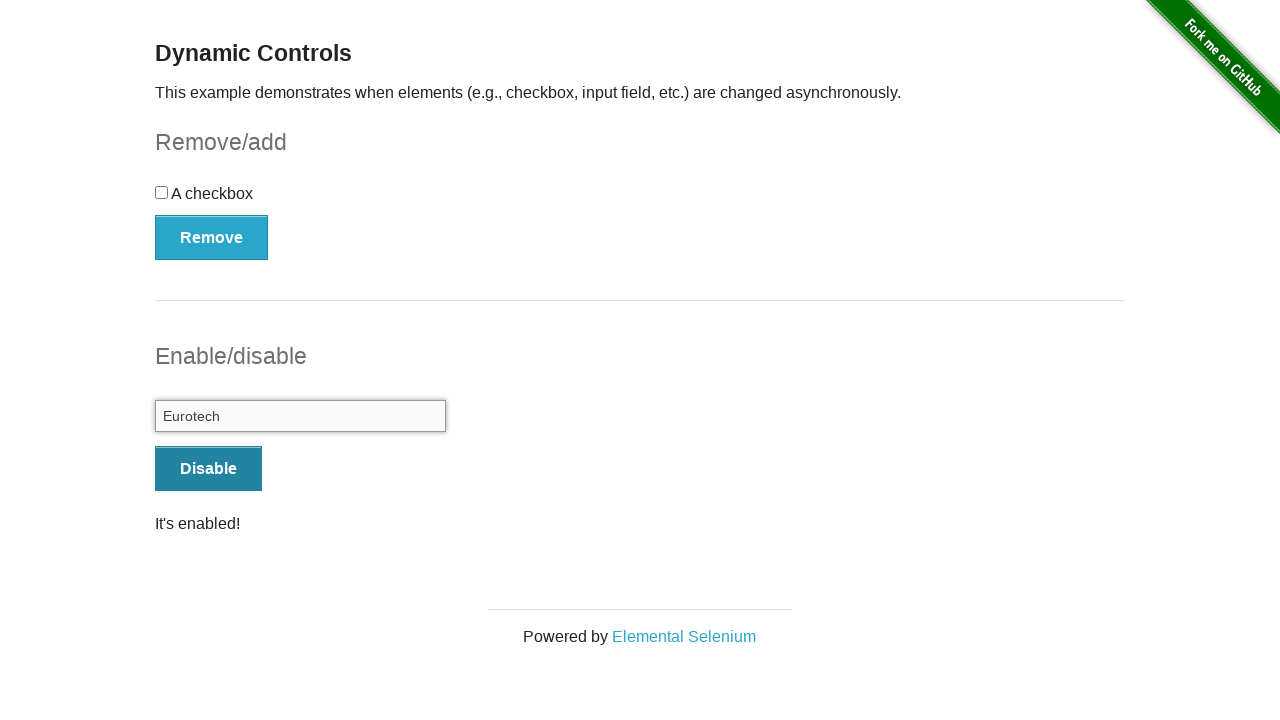